Tests multiple window handling by opening a new window, switching to it, getting its title, then closing it and returning to the parent window

Starting URL: https://rahulshettyacademy.com/AutomationPractice/

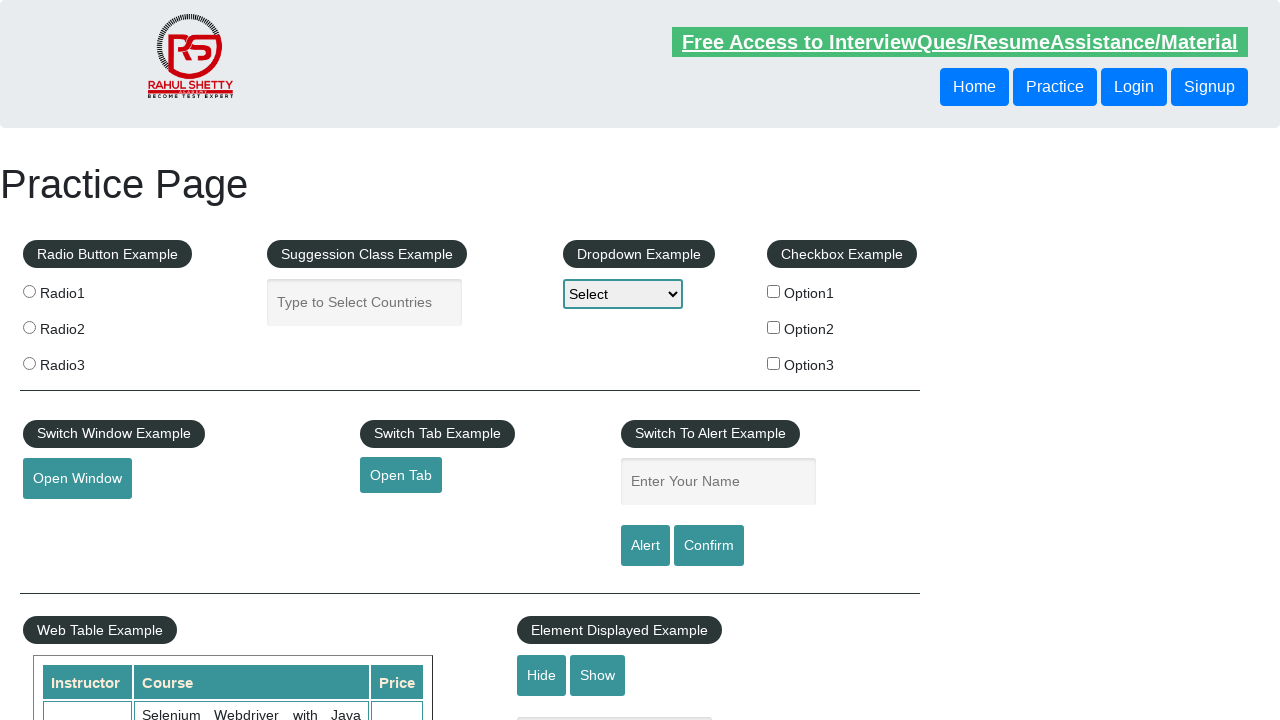

Clicked button to open new window at (77, 479) on button#openwindow
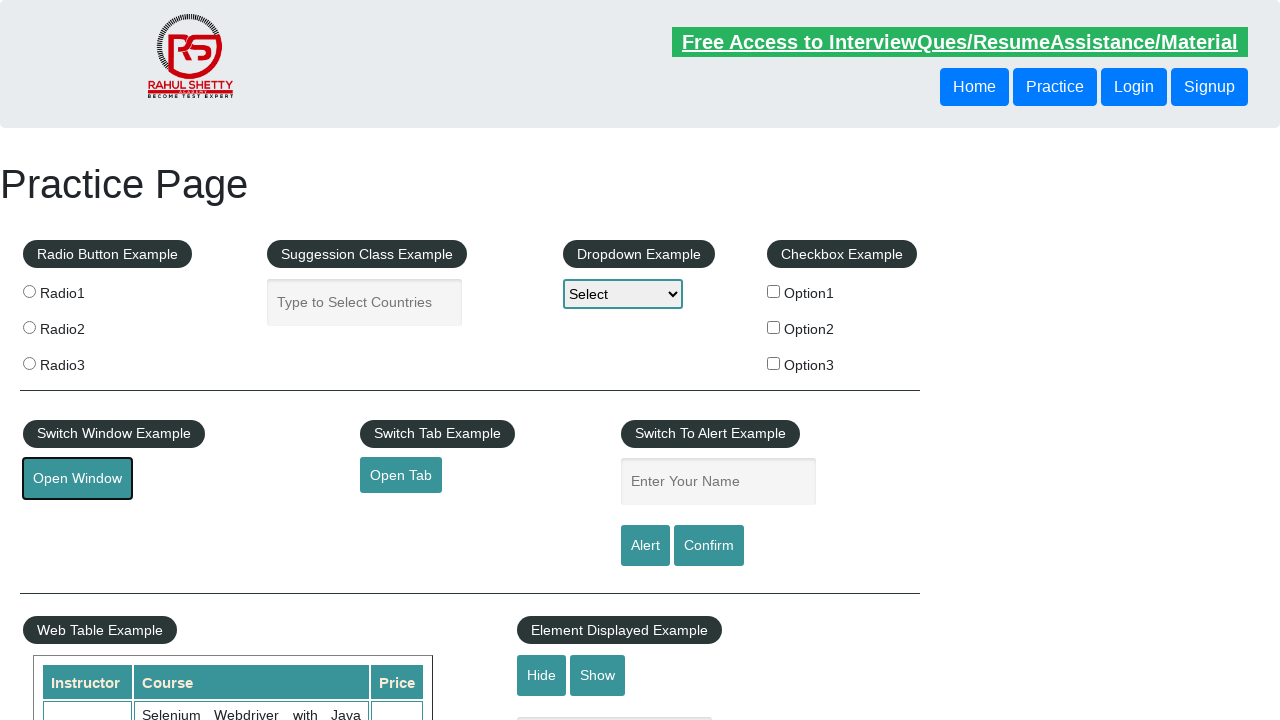

Retrieved all page handles from context
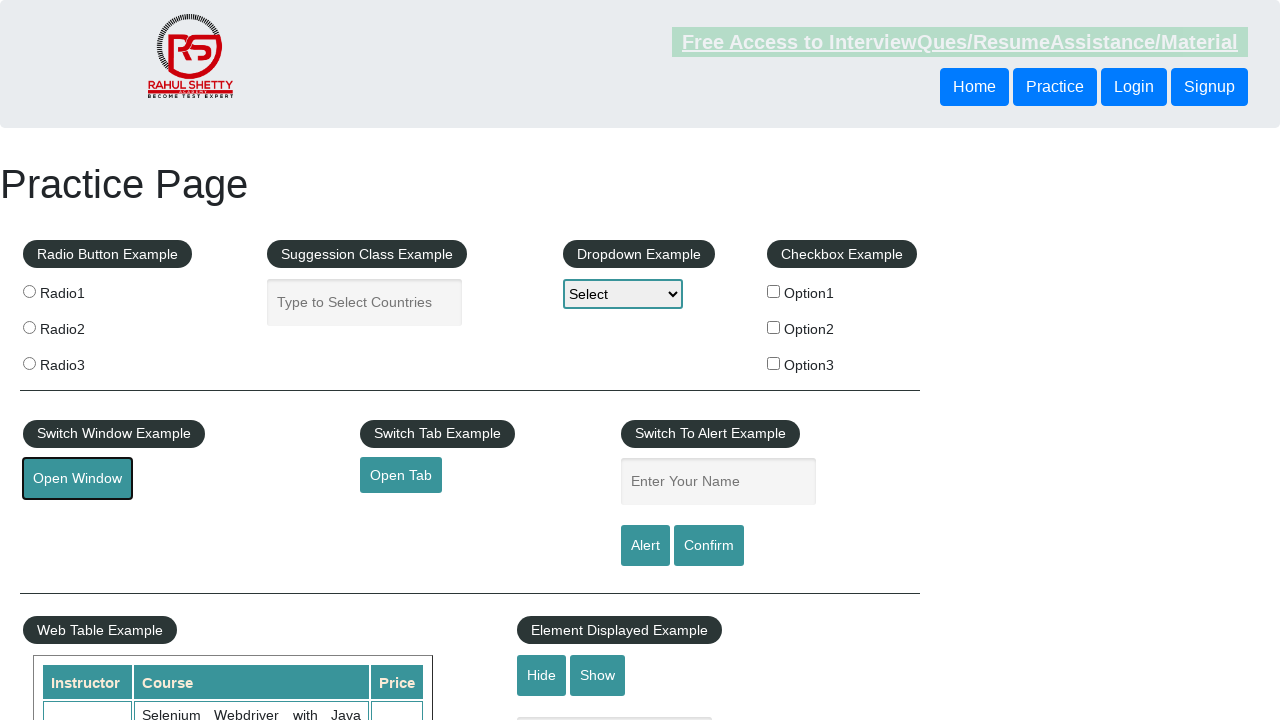

Retrieved title of parent window: Practice Page
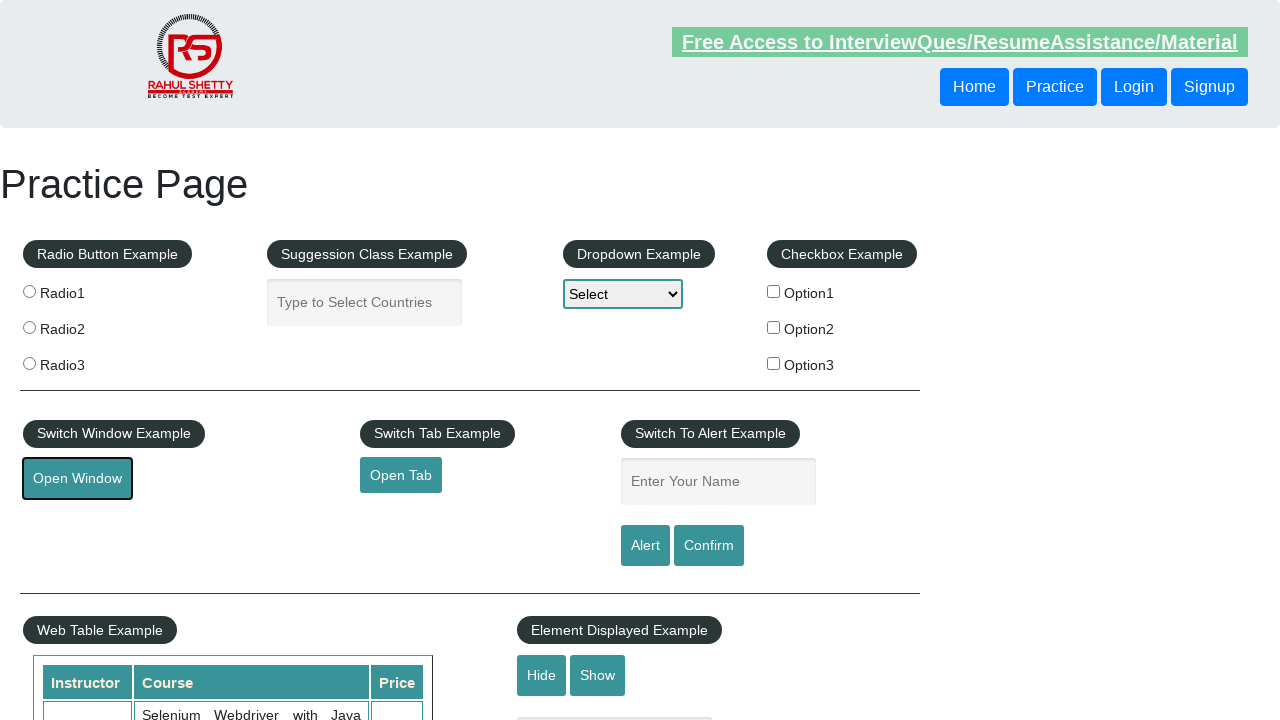

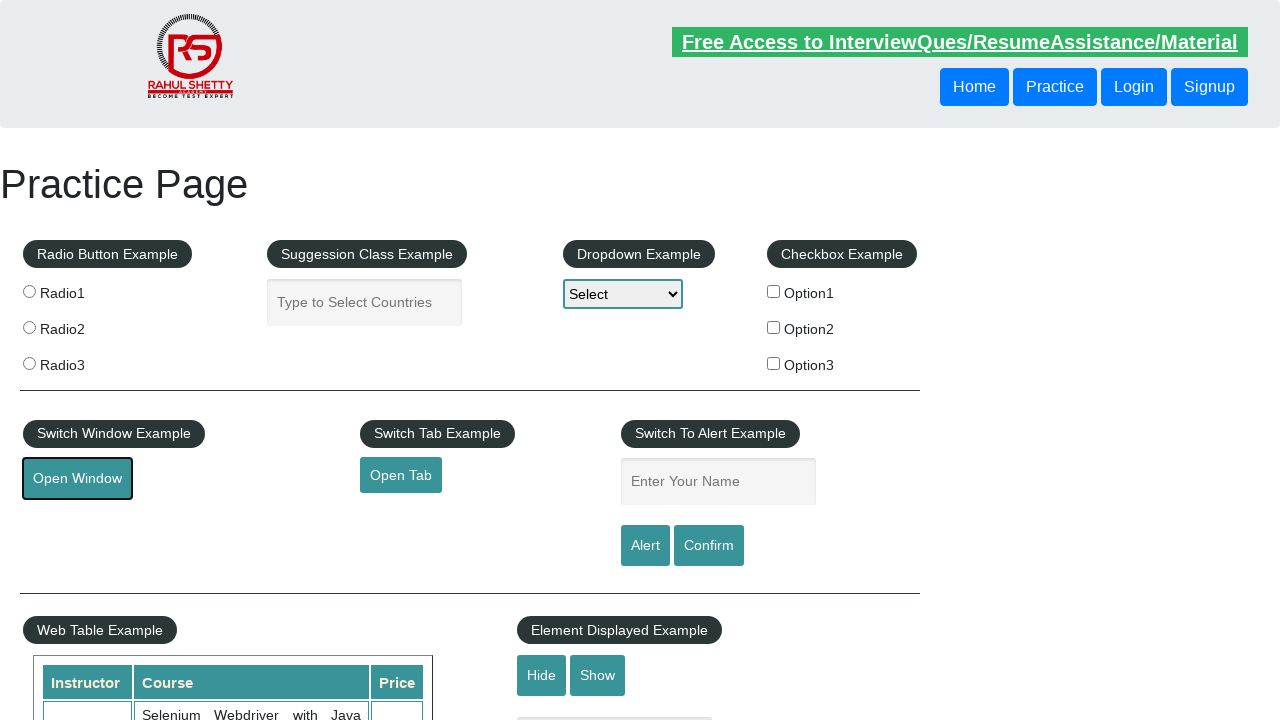